Tests that new todo items are appended to the bottom of the list by creating 3 items

Starting URL: https://demo.playwright.dev/todomvc

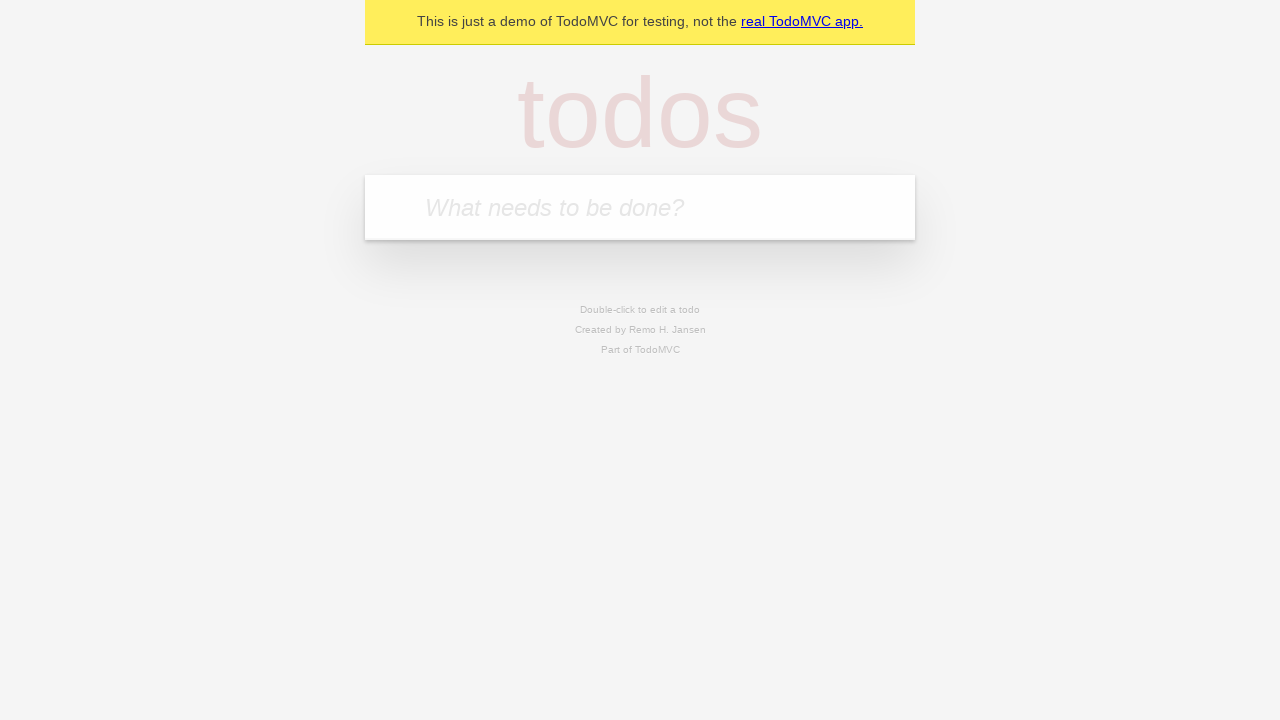

Filled new todo input with 'buy some cheese' on .new-todo
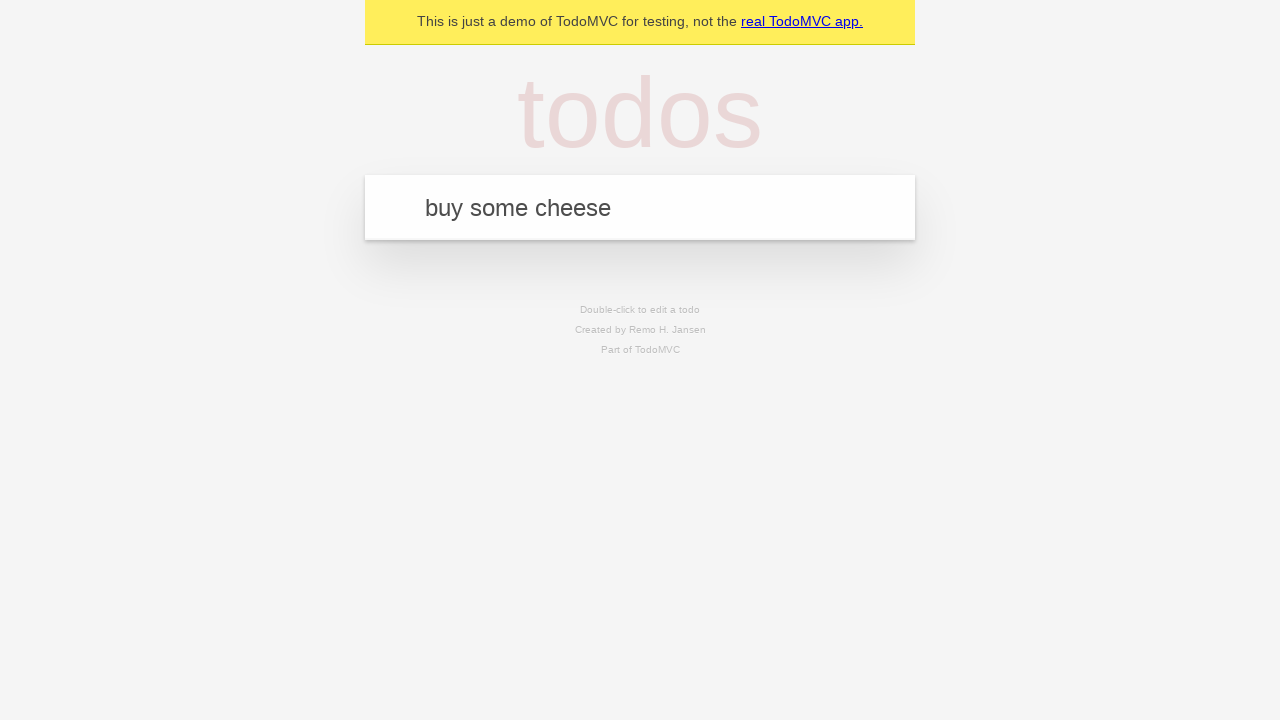

Pressed Enter to add first todo item on .new-todo
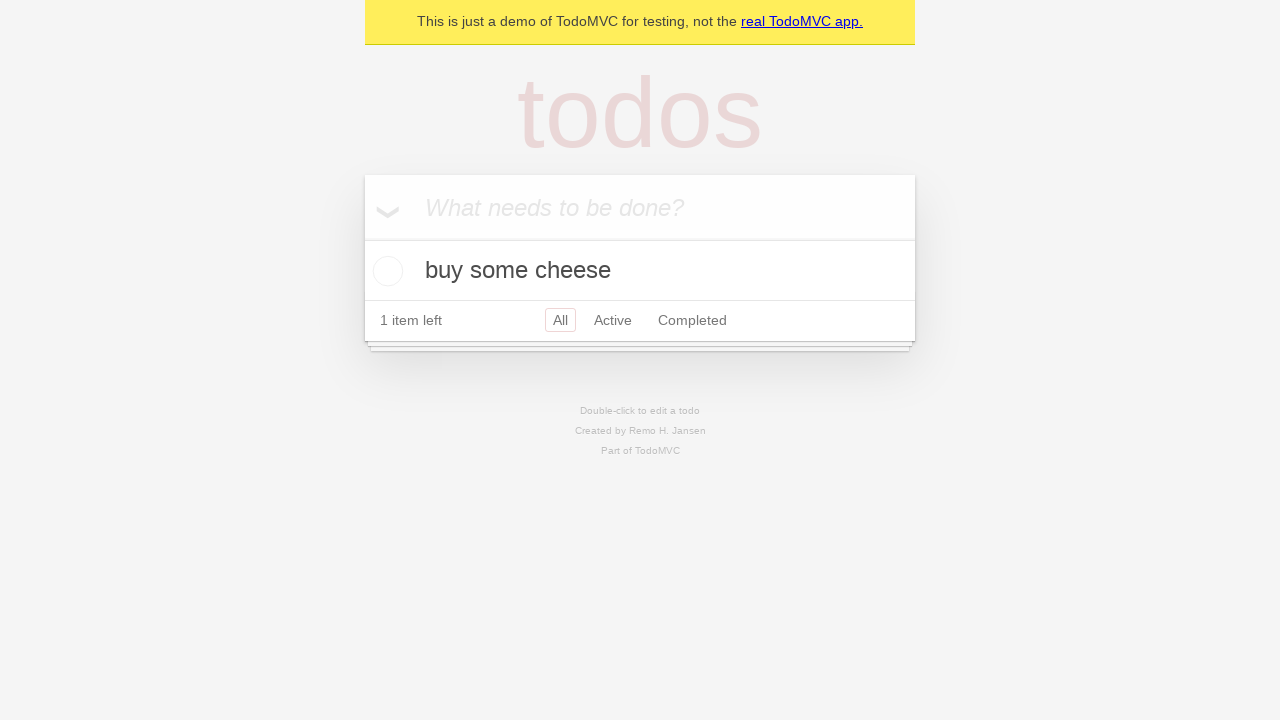

Filled new todo input with 'feed the cat' on .new-todo
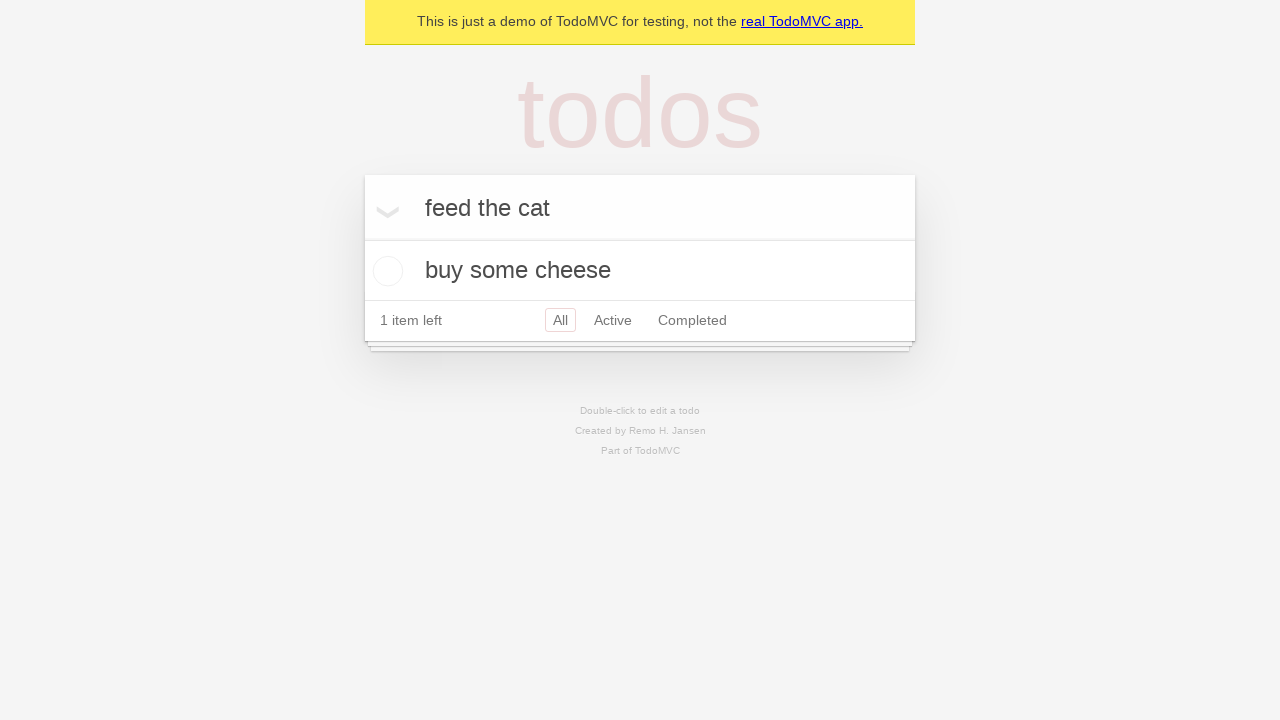

Pressed Enter to add second todo item on .new-todo
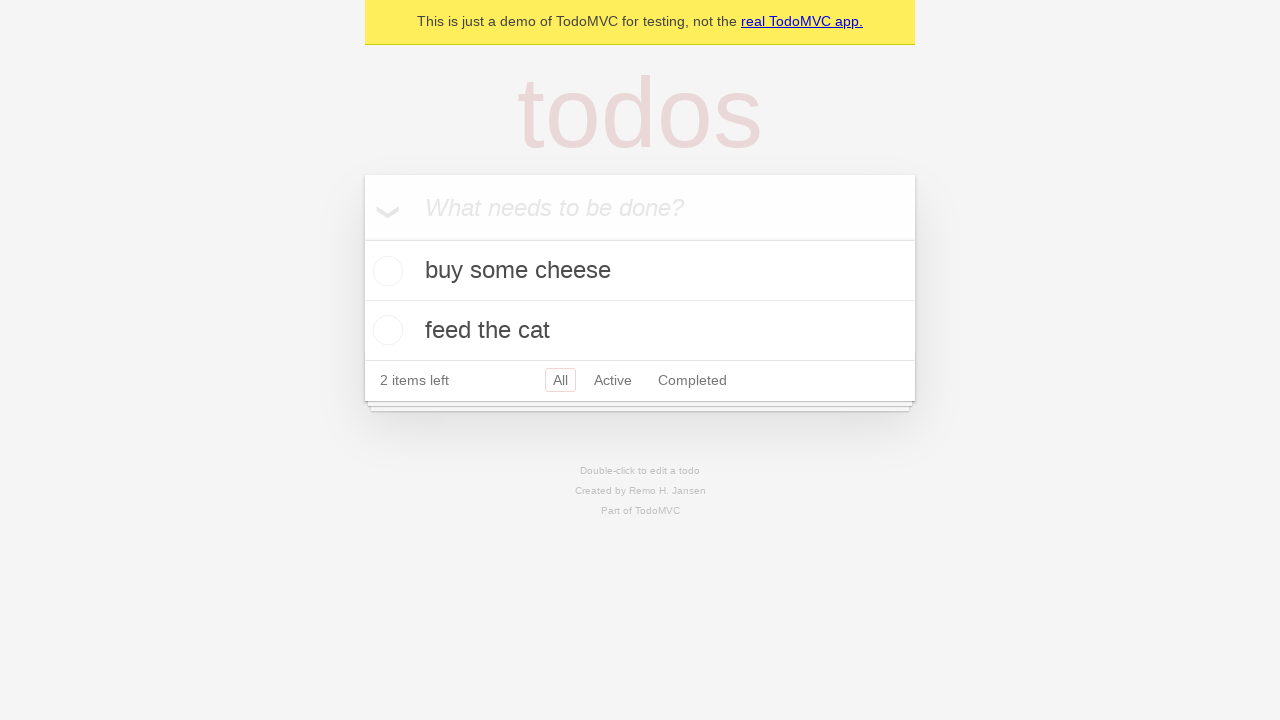

Filled new todo input with 'book a doctors appointment' on .new-todo
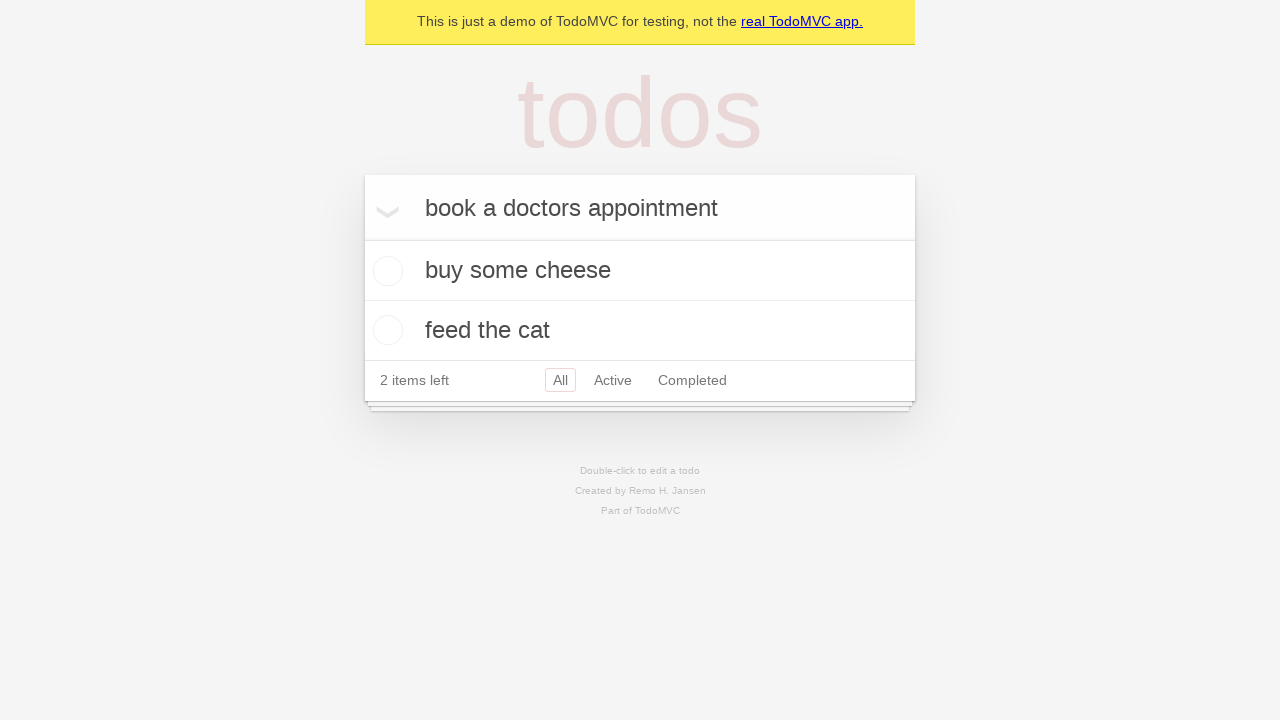

Pressed Enter to add third todo item on .new-todo
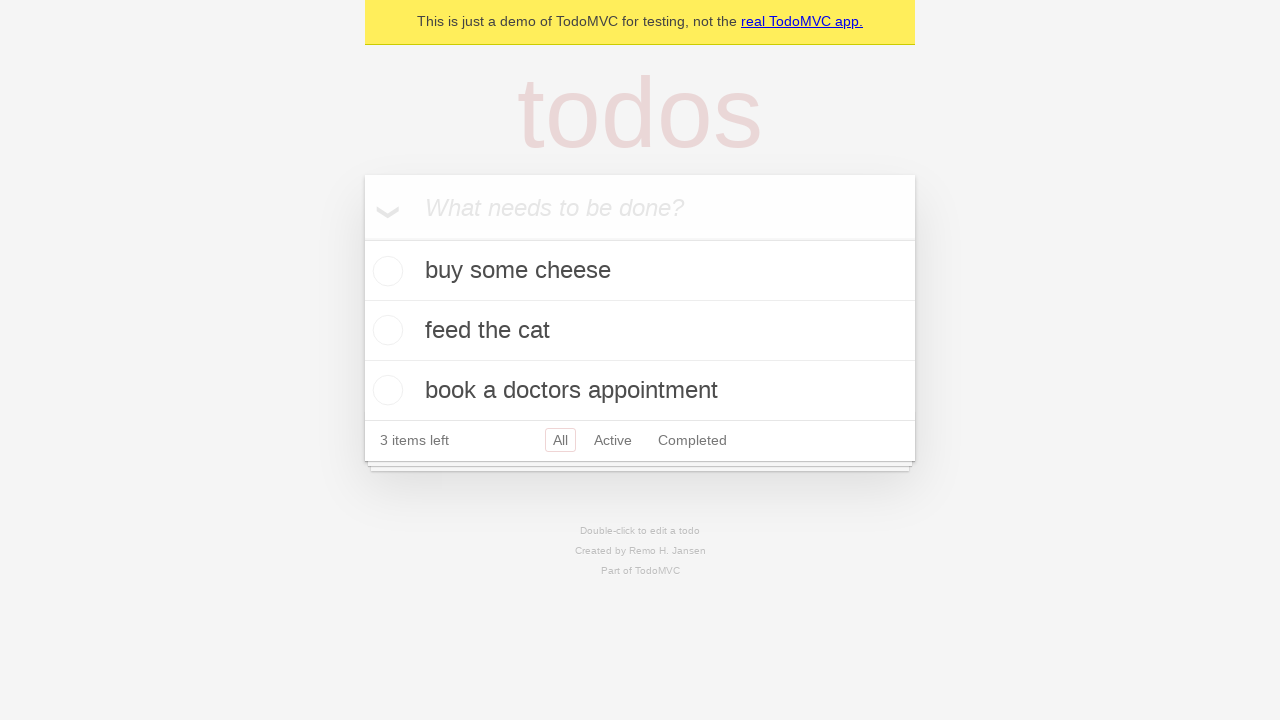

Todo count element loaded, all 3 items appended to the list
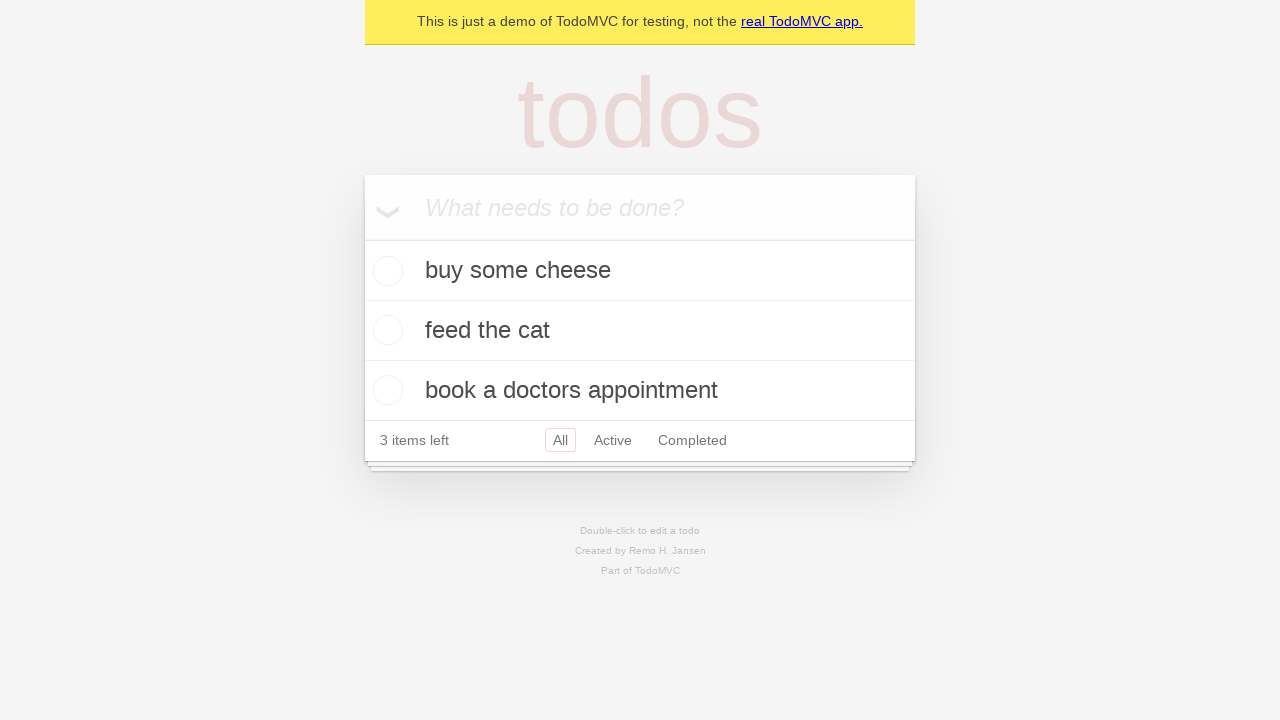

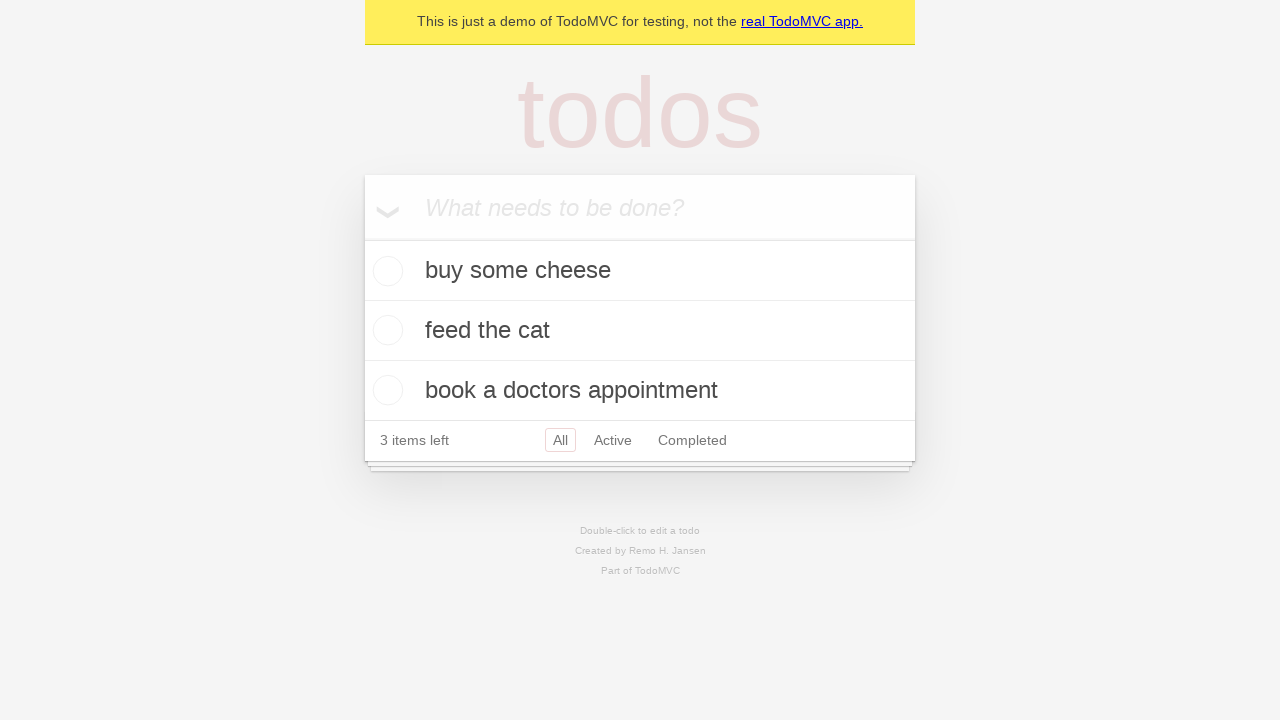